Tests checkbox elements on W3Schools HTML form page by locating two checkboxes and verifying they are not selected by default.

Starting URL: https://www.w3schools.com/html/html_form_input_types.asp

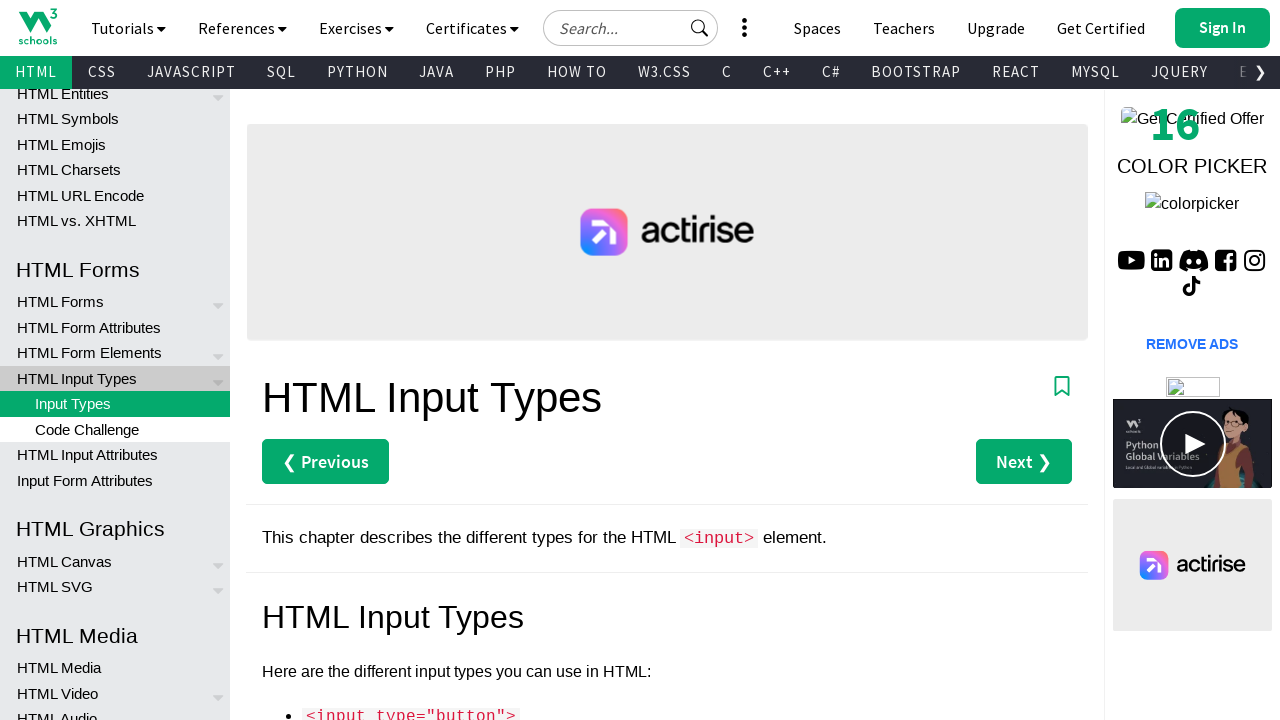

Navigated to W3Schools HTML form input types page
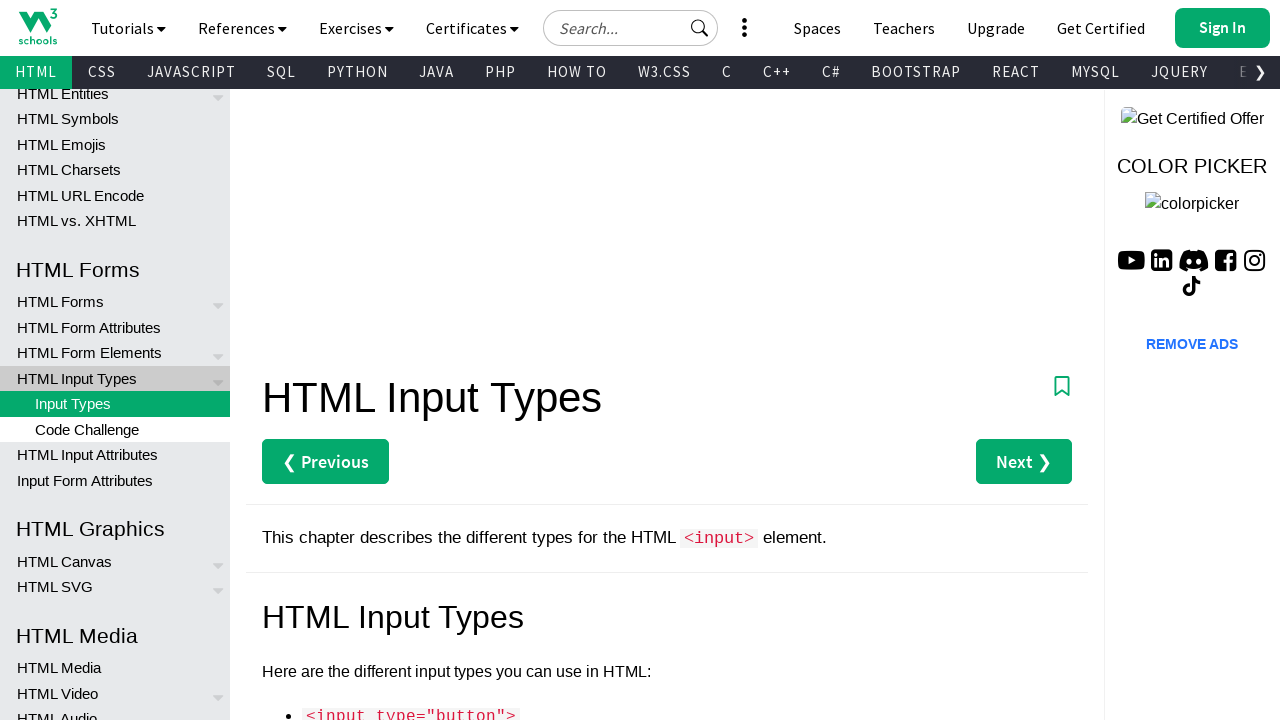

Located first checkbox (vehicle1)
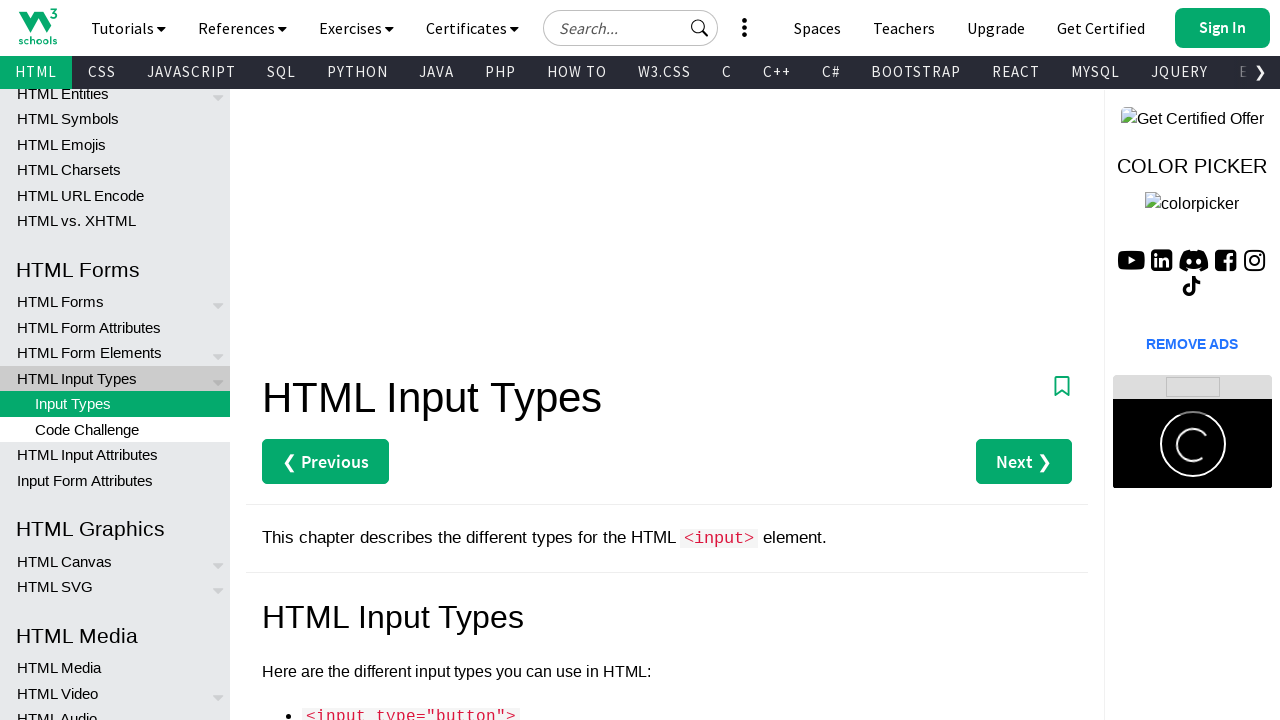

Located second checkbox (vehicle2)
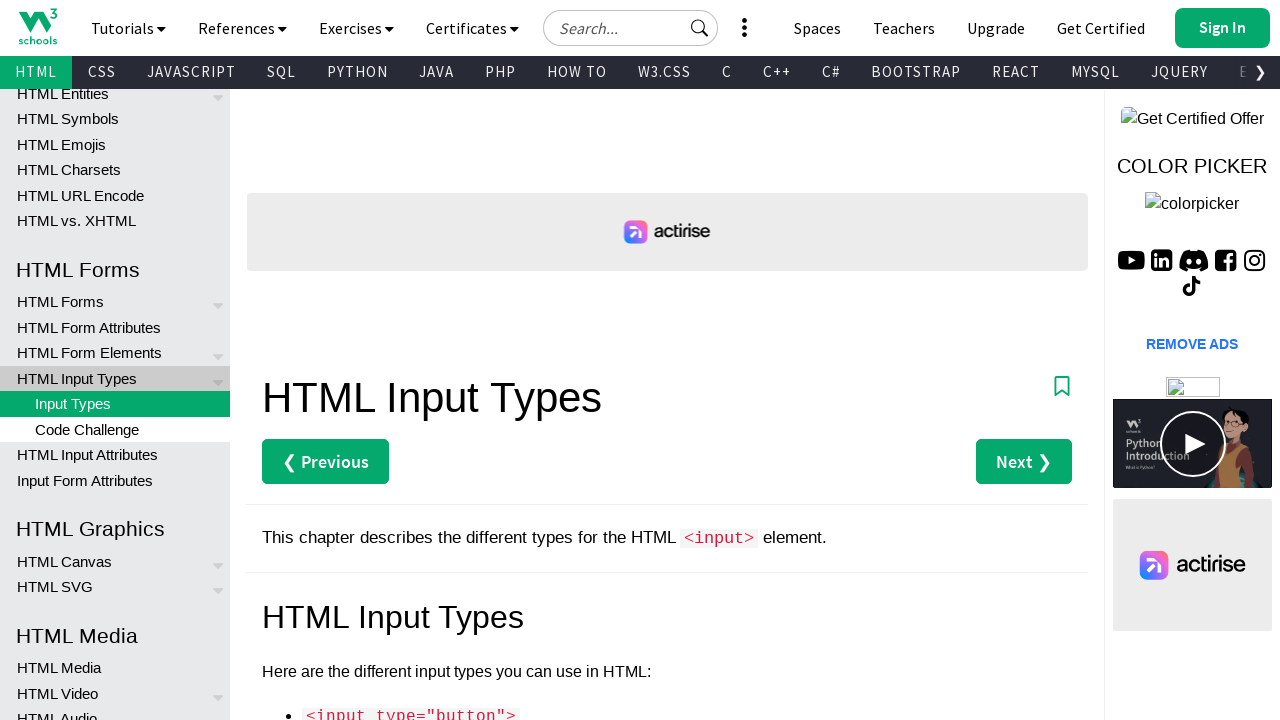

First checkbox is now visible
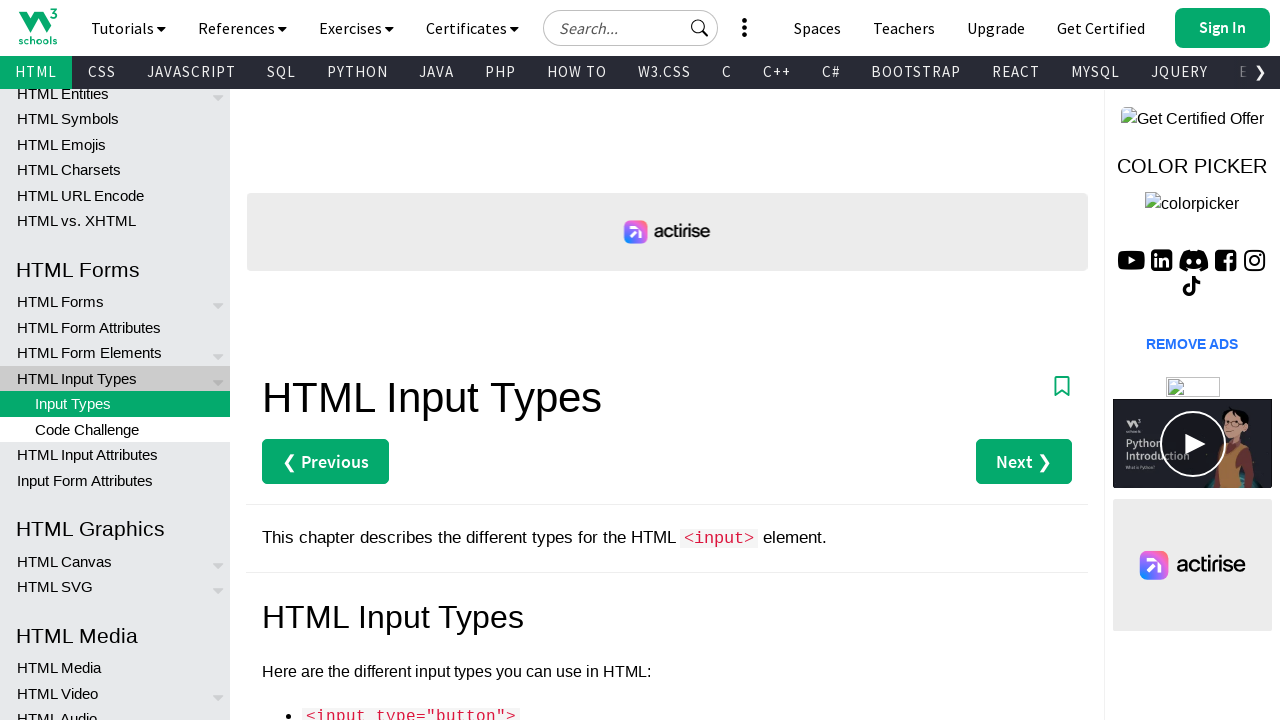

Second checkbox is now visible
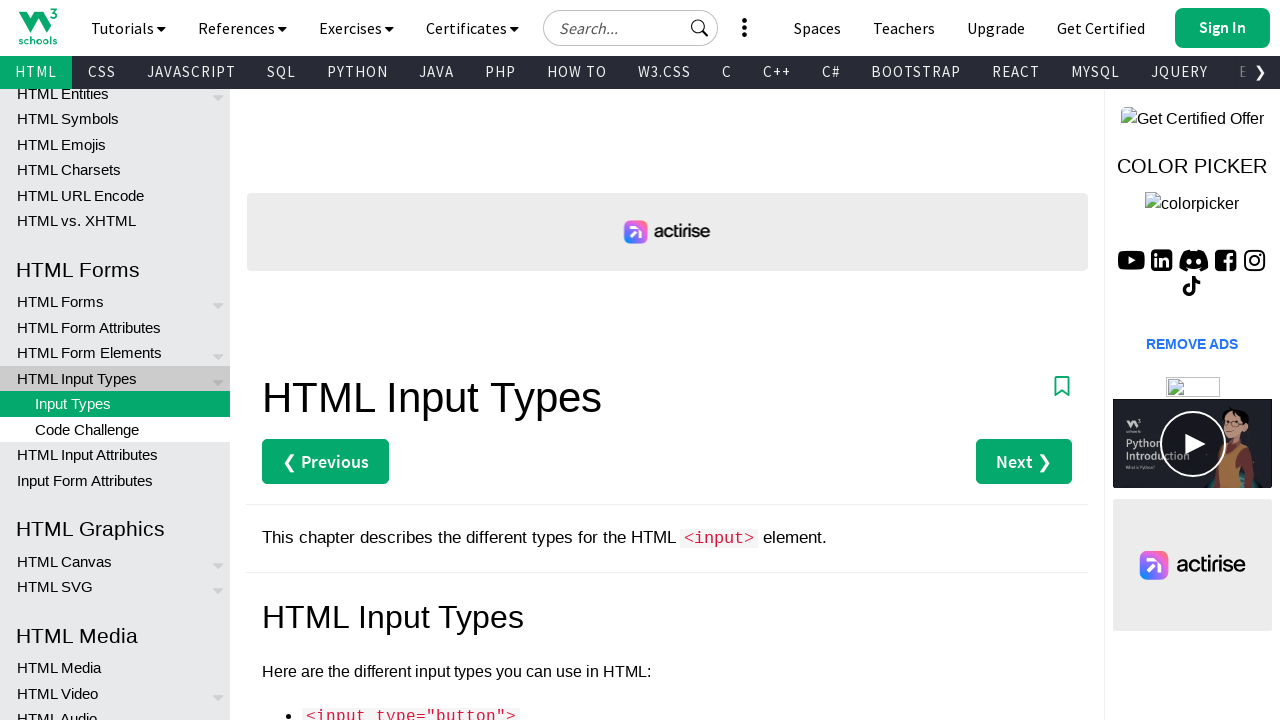

Checked first checkbox state: False
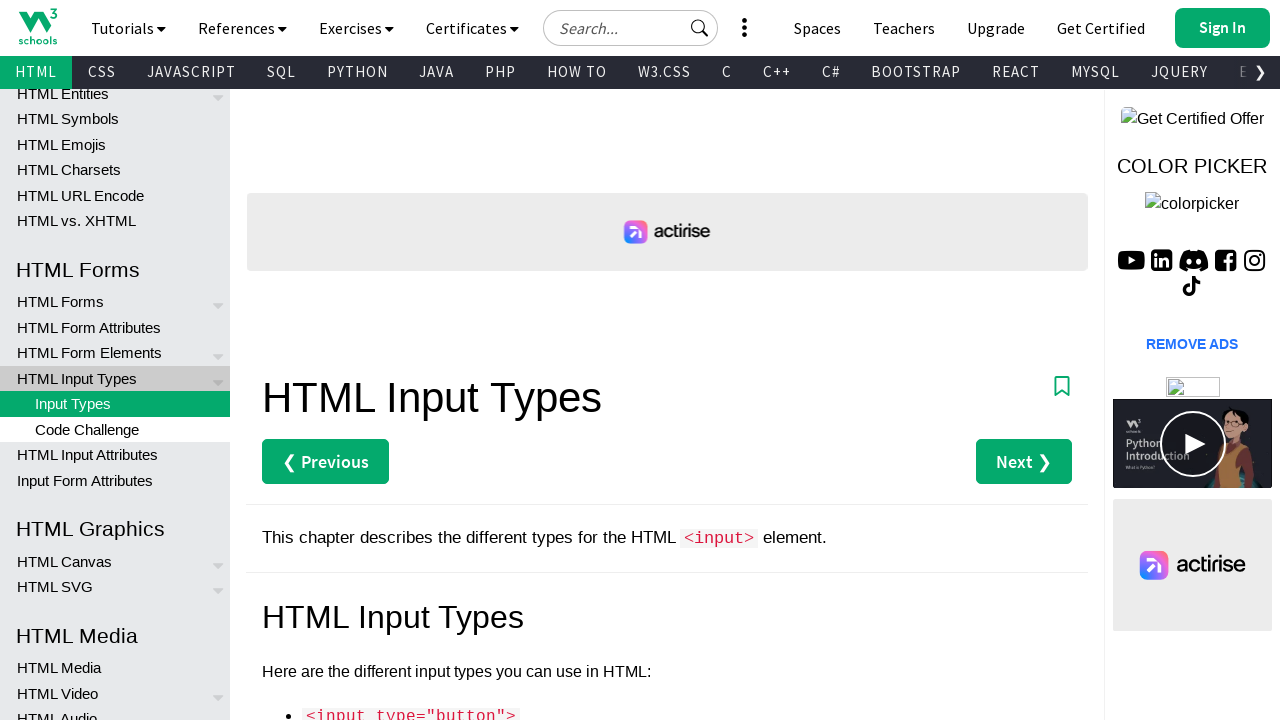

Assertion passed: First checkbox is not selected by default
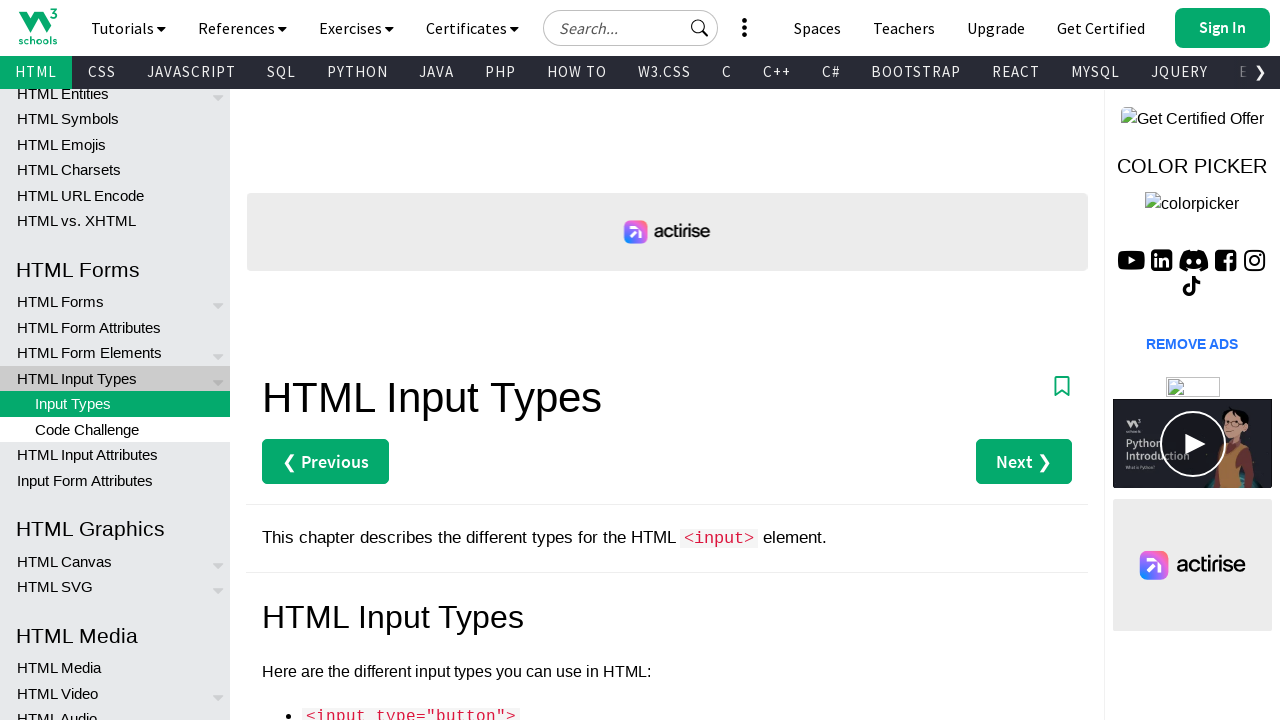

Checked second checkbox state: False
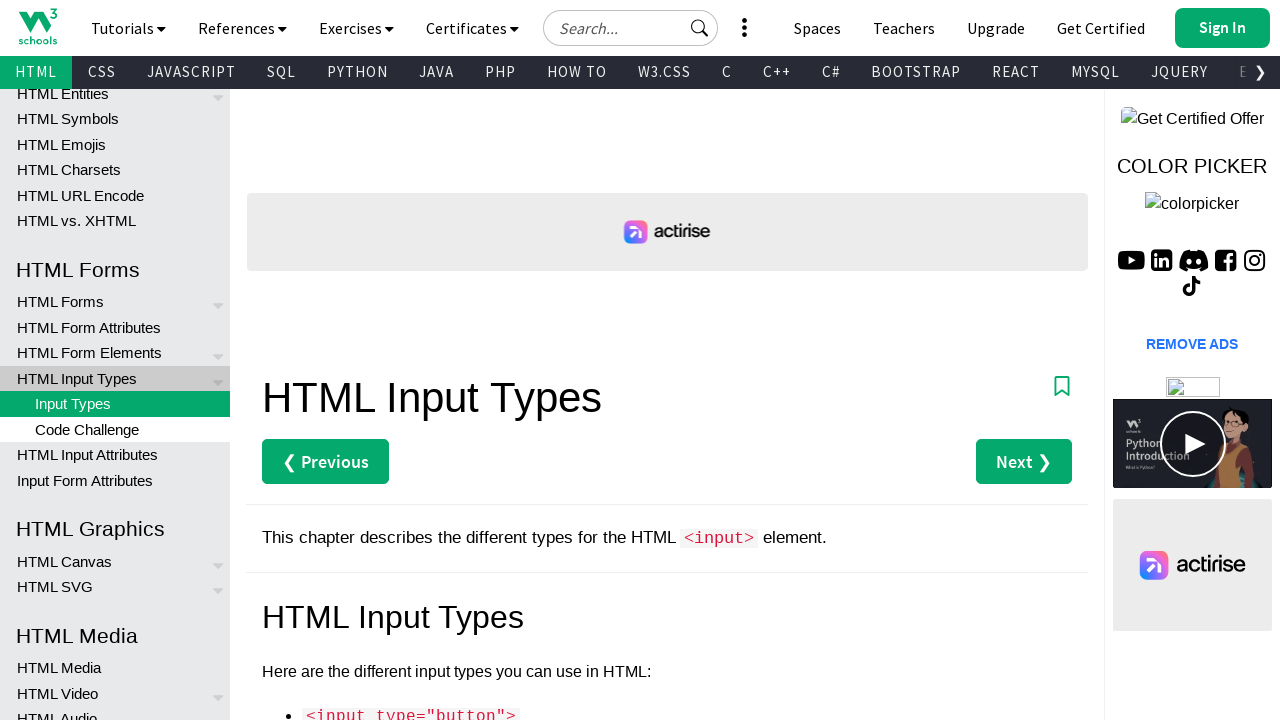

Assertion passed: Second checkbox is not selected by default
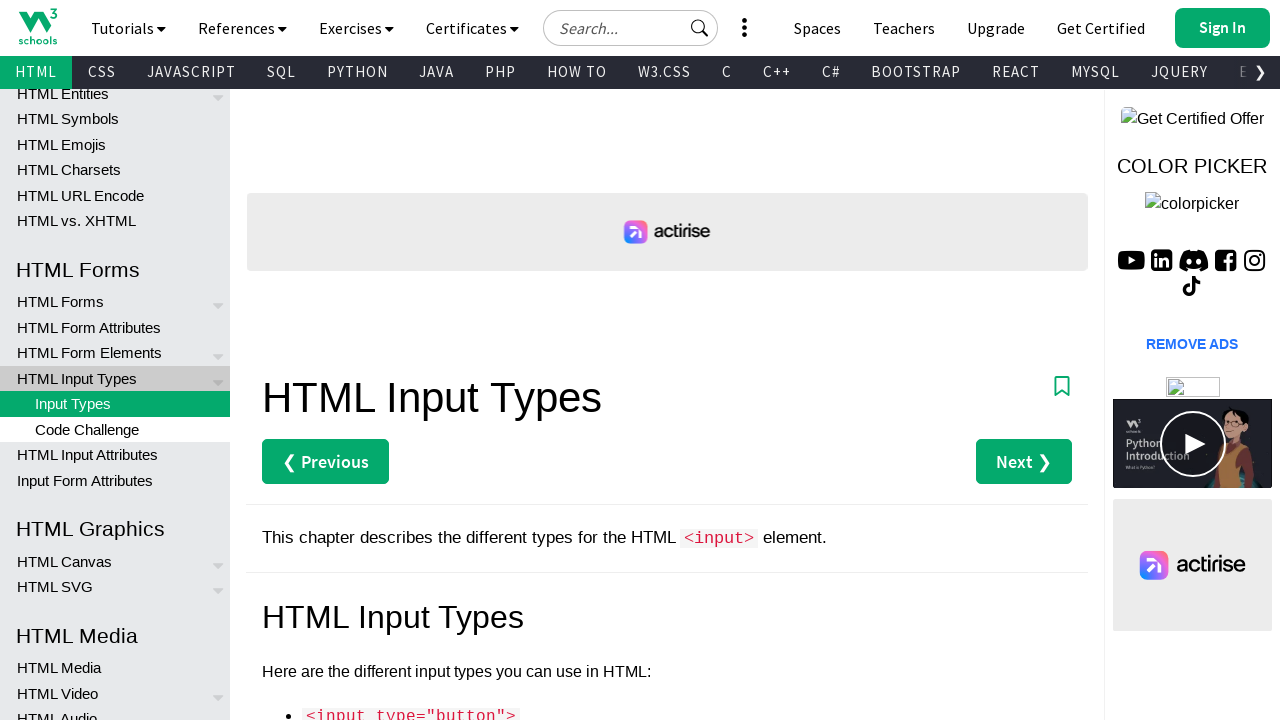

Retrieved first checkbox value: Bike
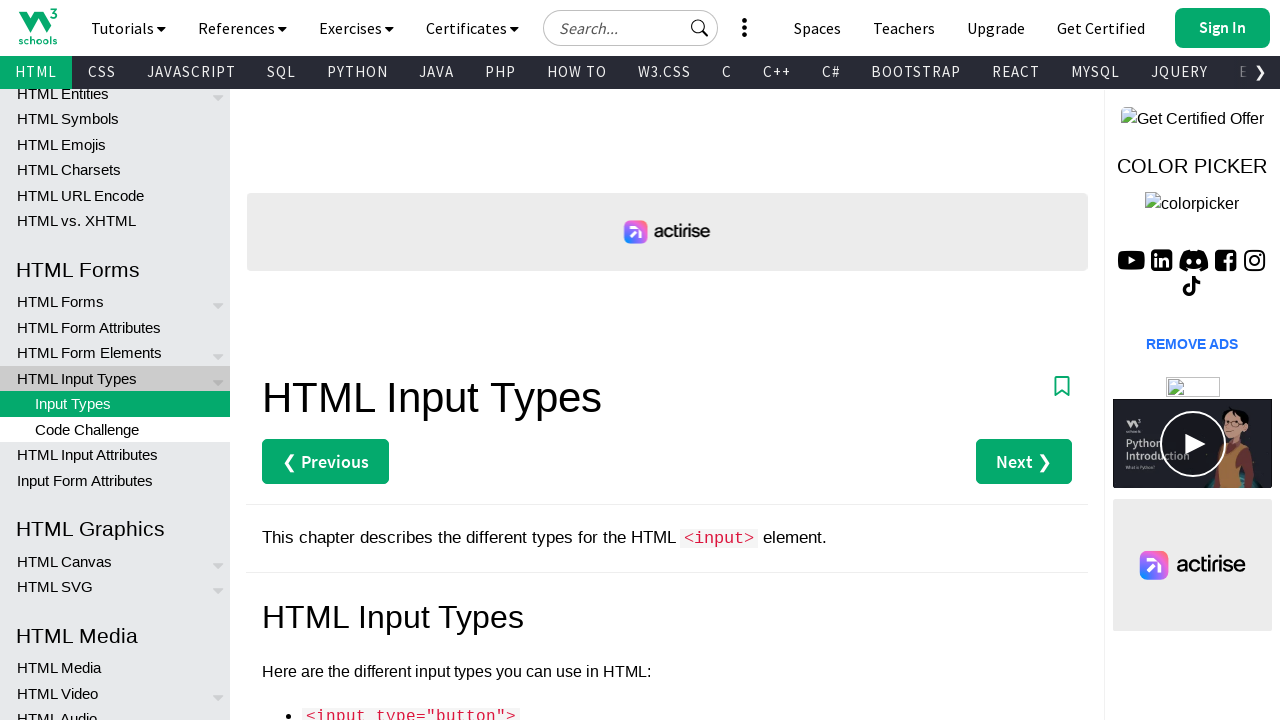

Retrieved second checkbox value: Car
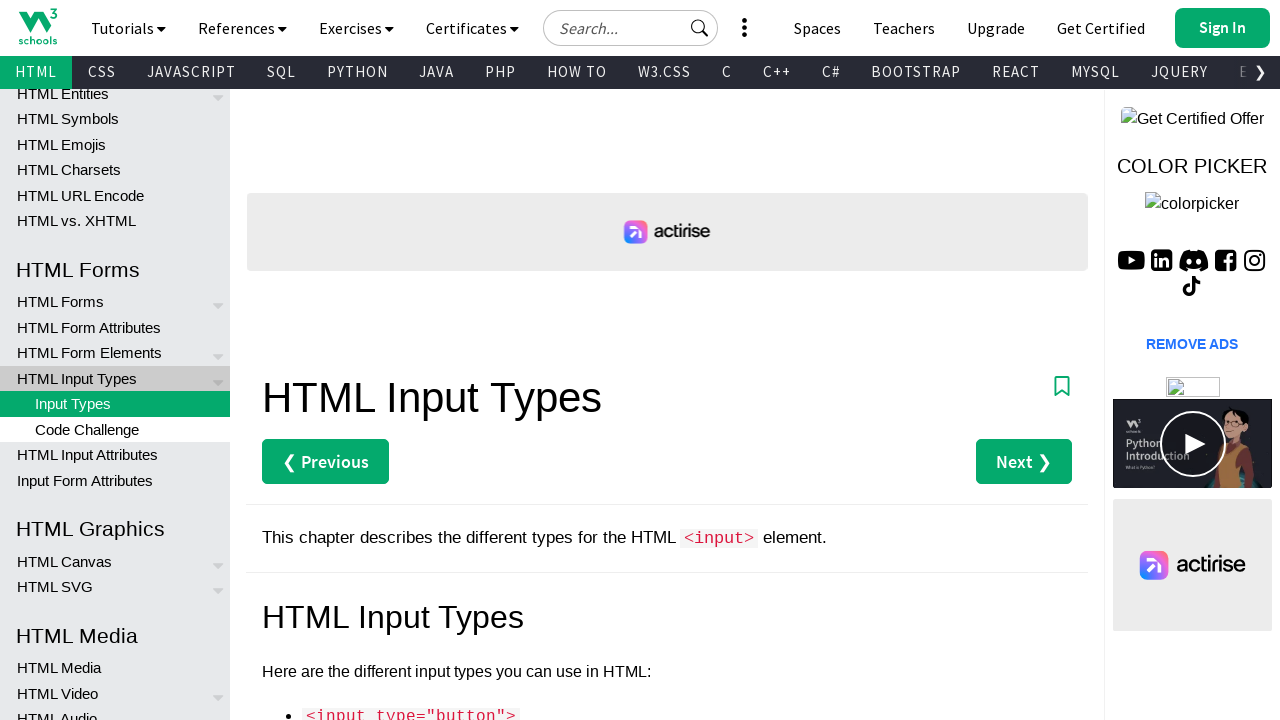

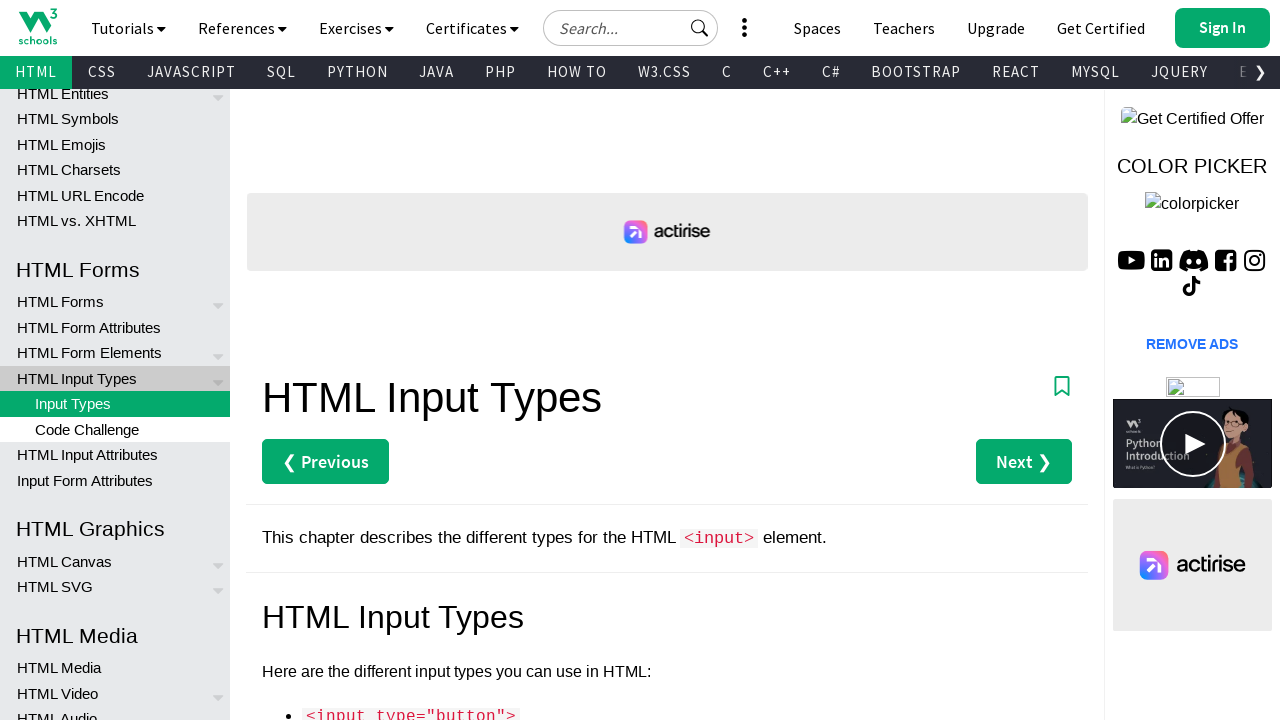